Tests Google Translate functionality by entering text and waiting for the translation result to appear

Starting URL: https://translate.google.co.uz/?hl=uz&sl=en&tl=ru&op=translate

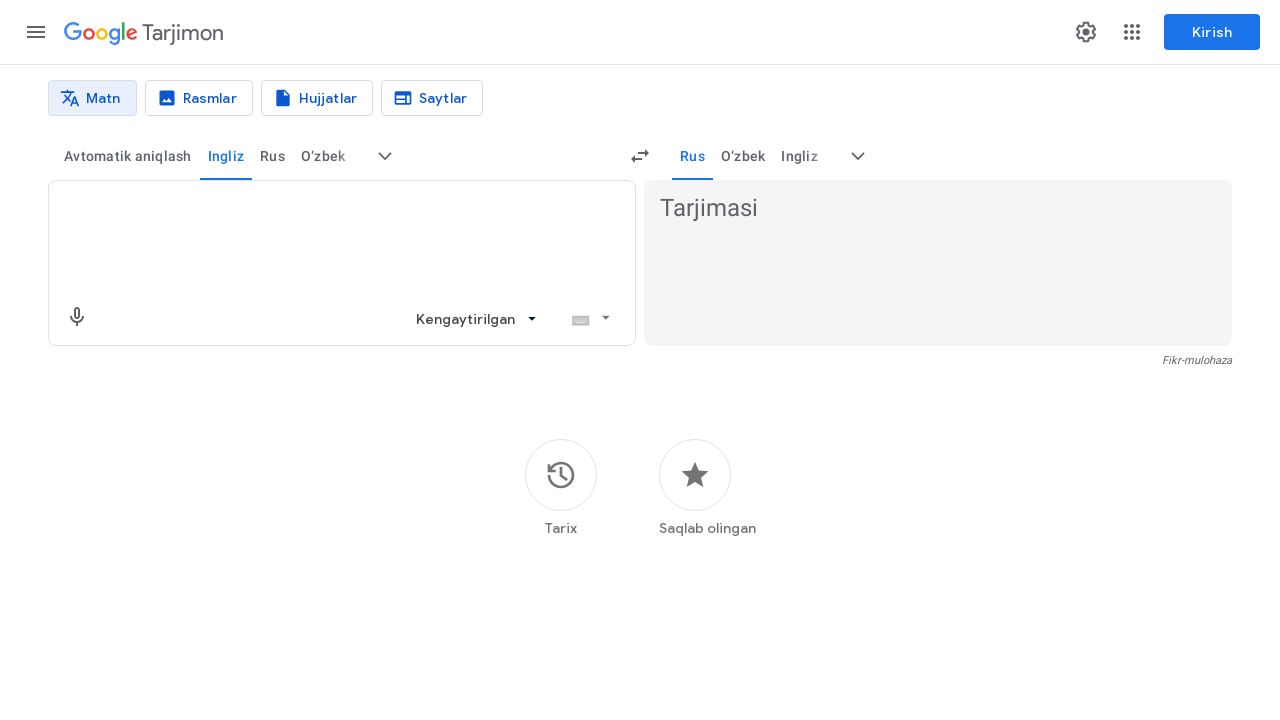

Filled source text area with 'hello world' on textarea
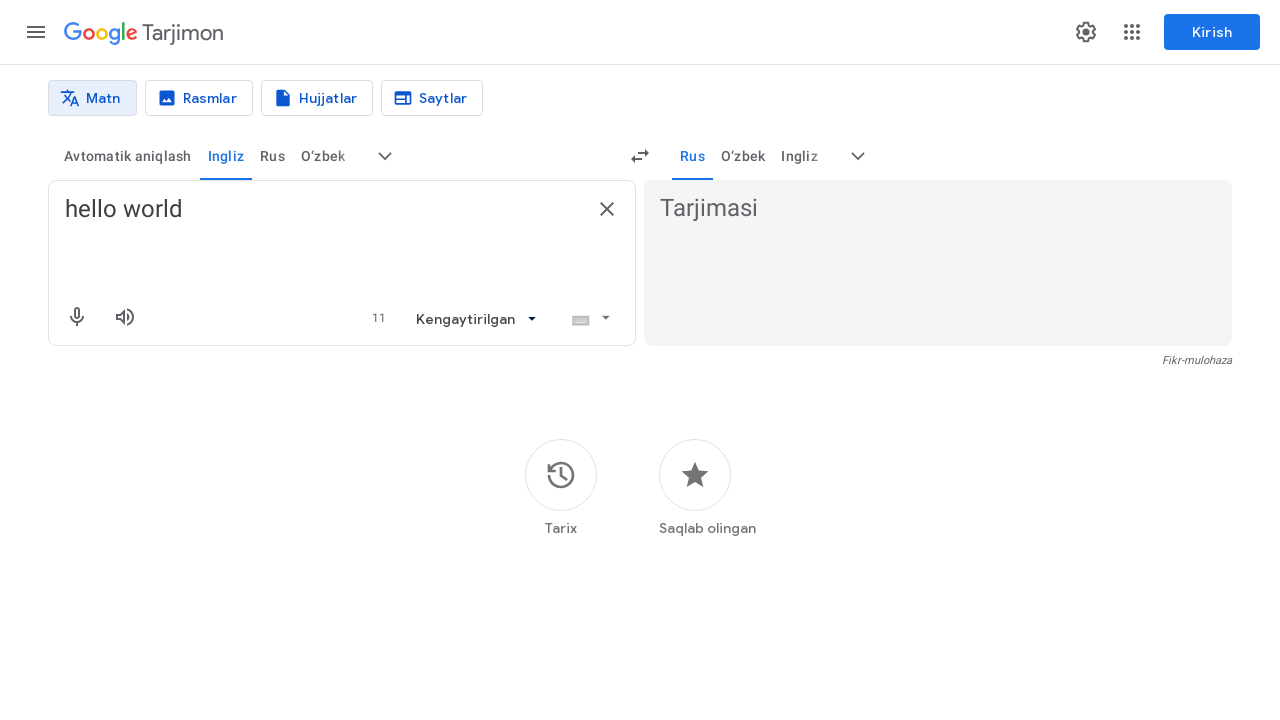

Translation result appeared in target text area
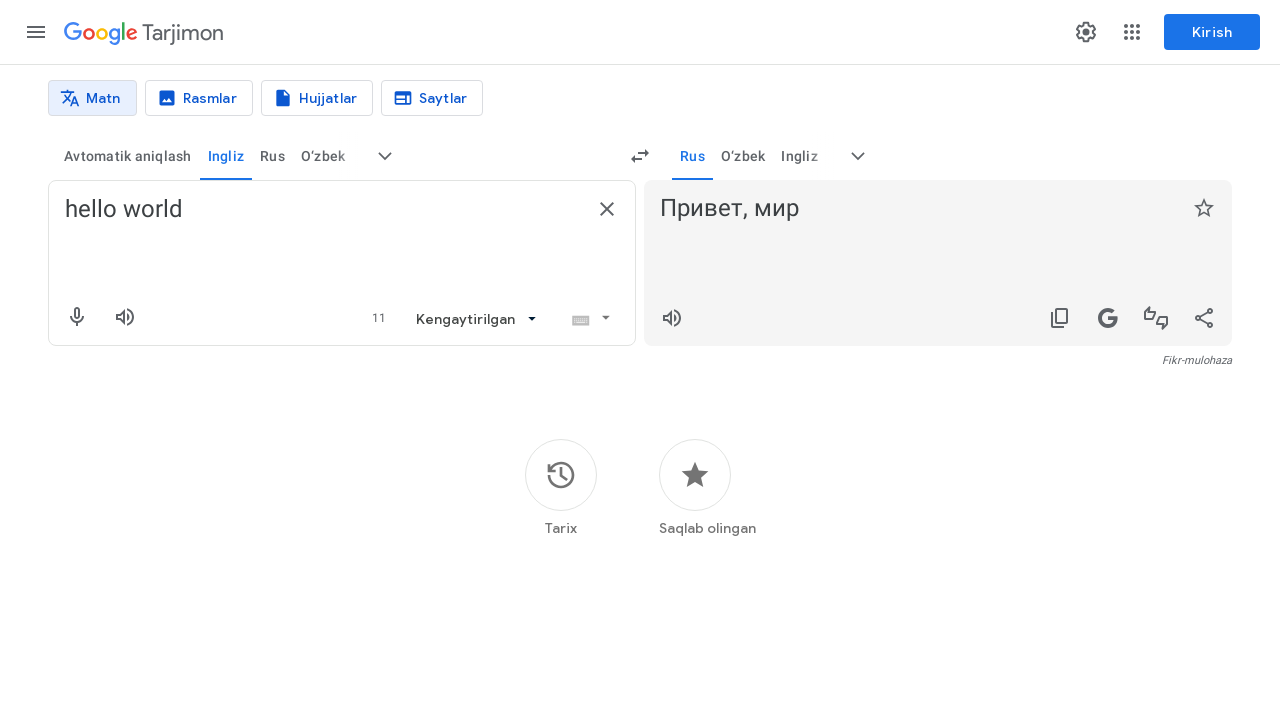

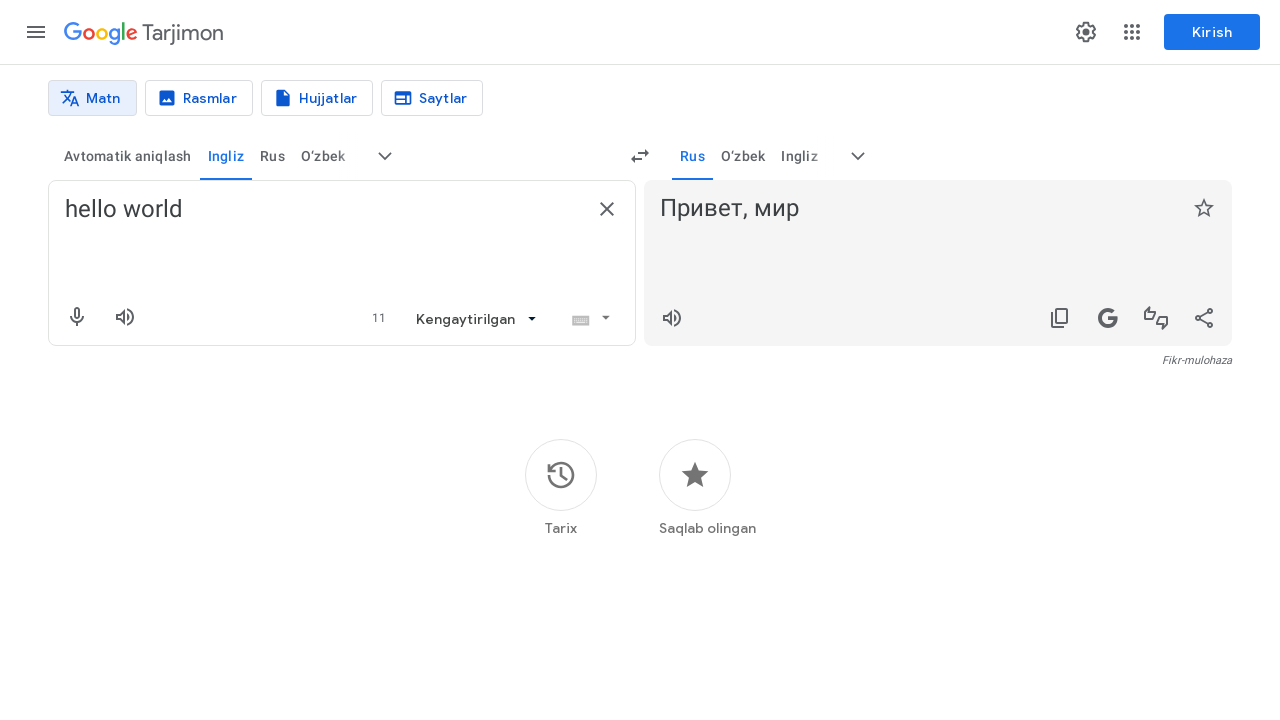